Tests basic browser navigation controls by navigating to a website, then performing back, refresh, and forward navigation actions.

Starting URL: https://rahulshettyacademy.com/

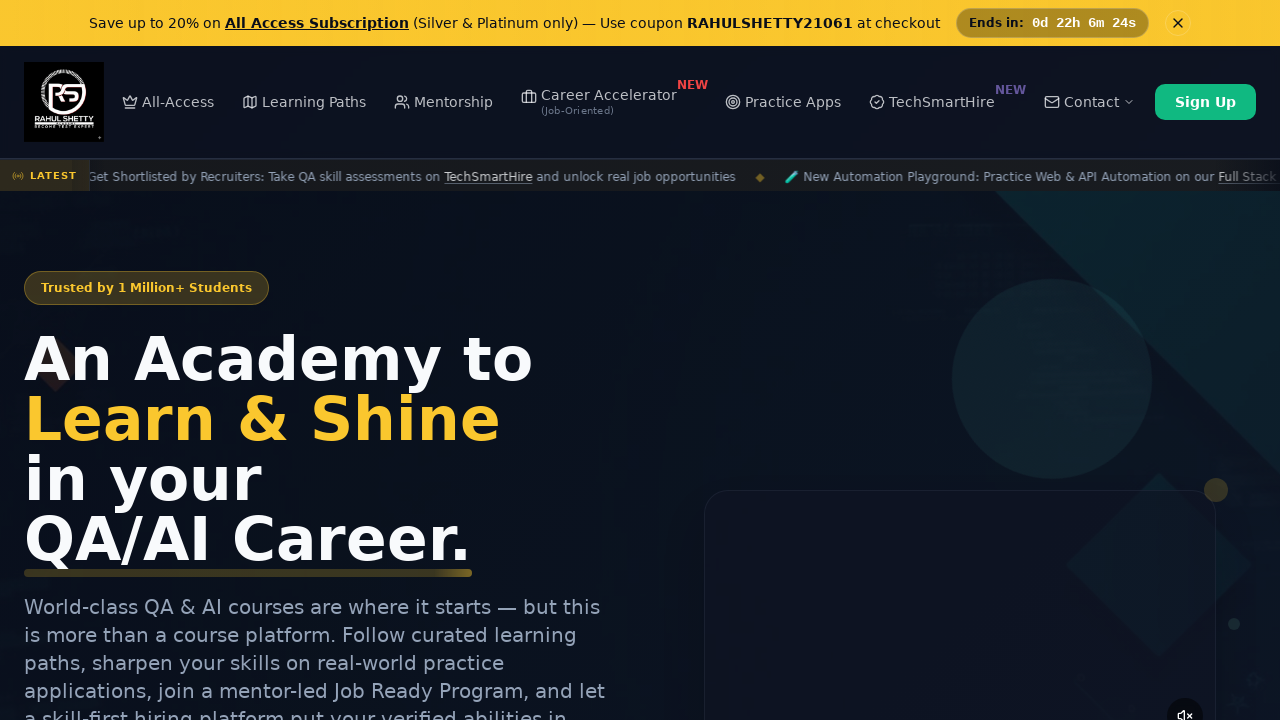

Navigated back to previous page in history
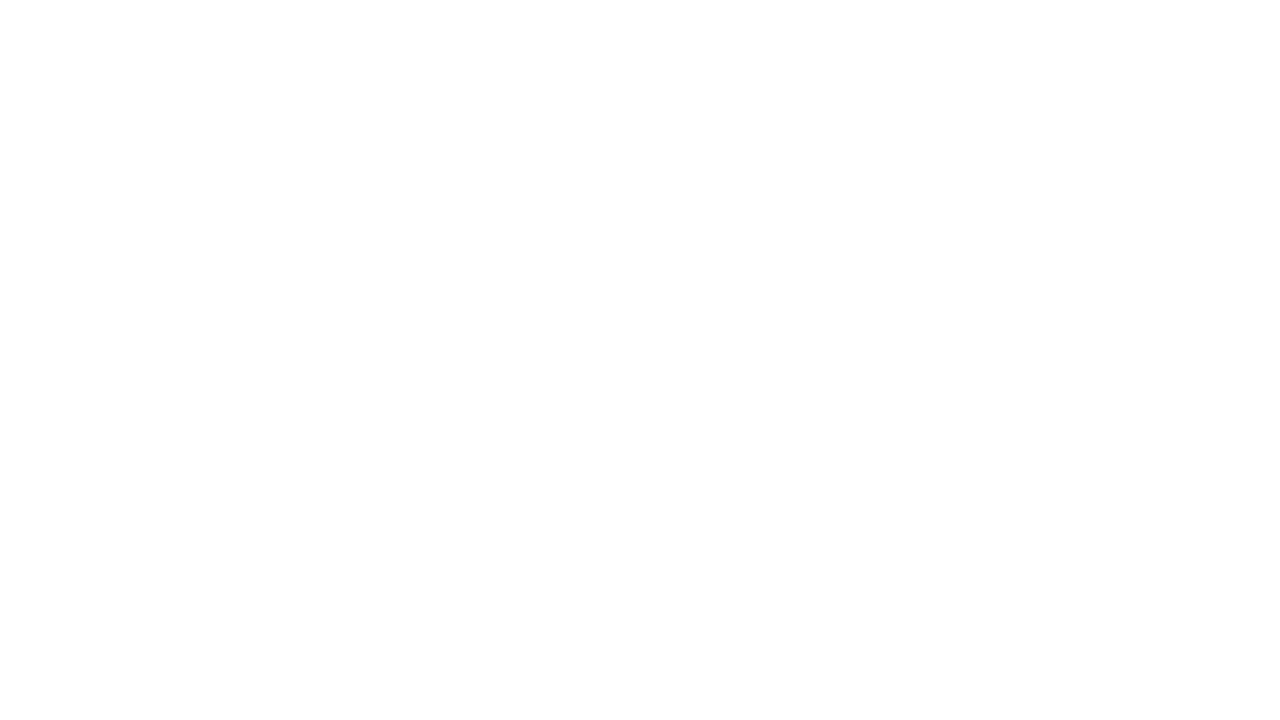

Refreshed the current page
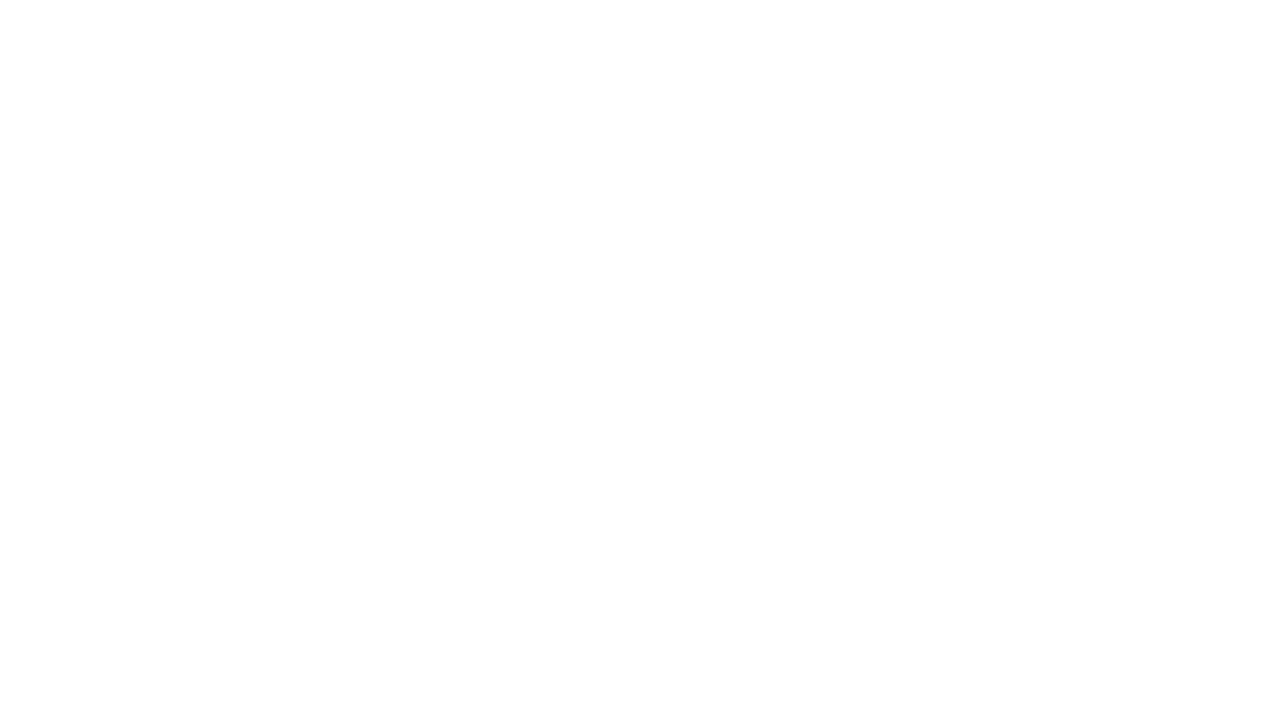

Navigated forward in browser history
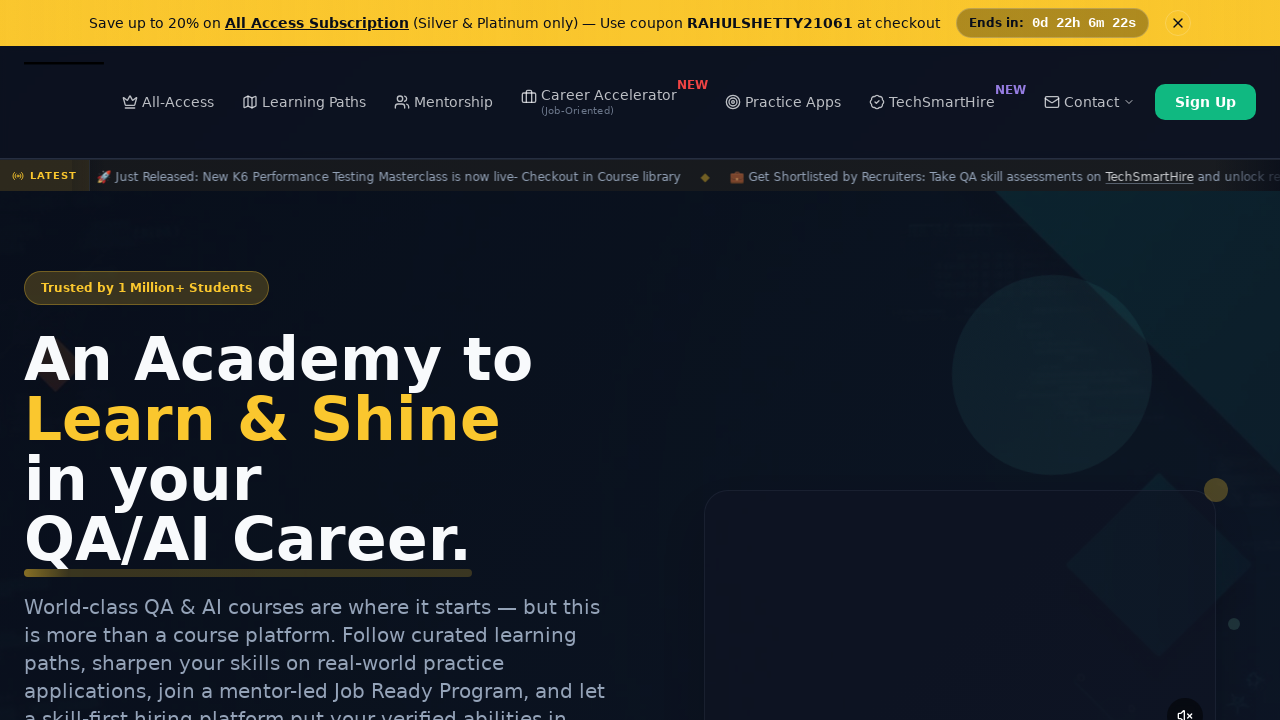

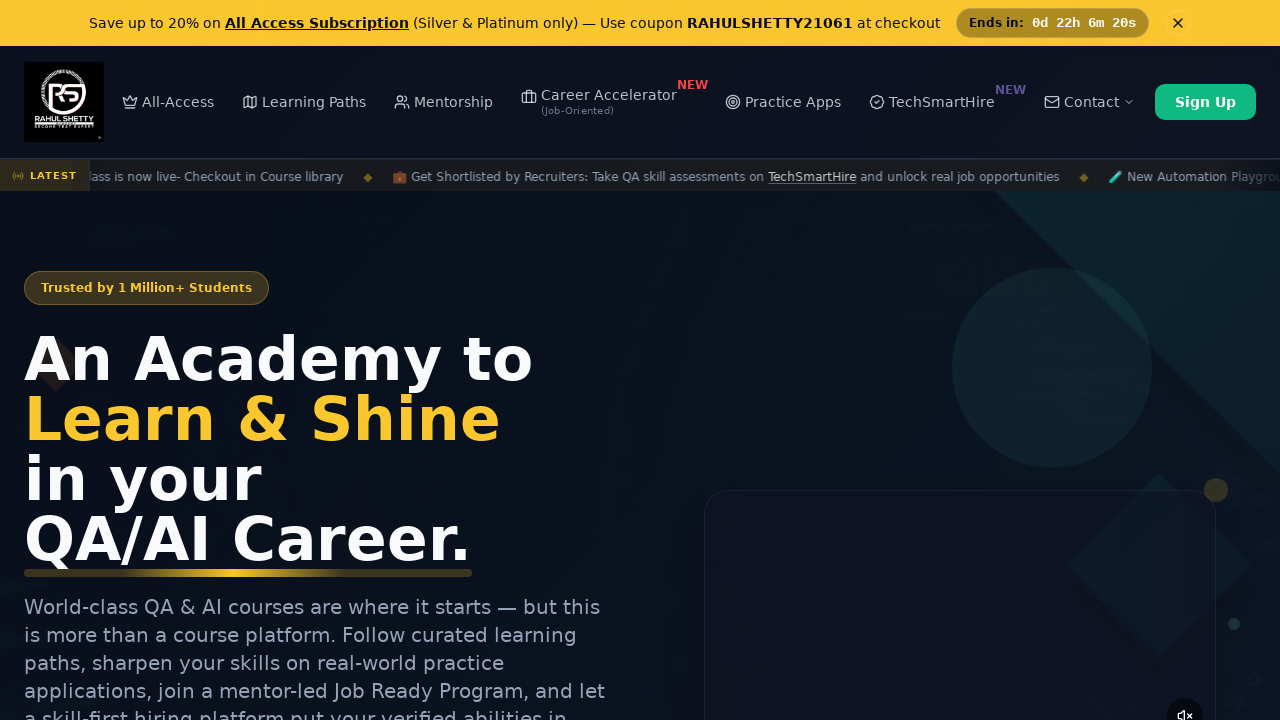